Tests double-click functionality and alert dialog handling

Starting URL: http://only-testing-blog.blogspot.com/2014/09/selectable.html

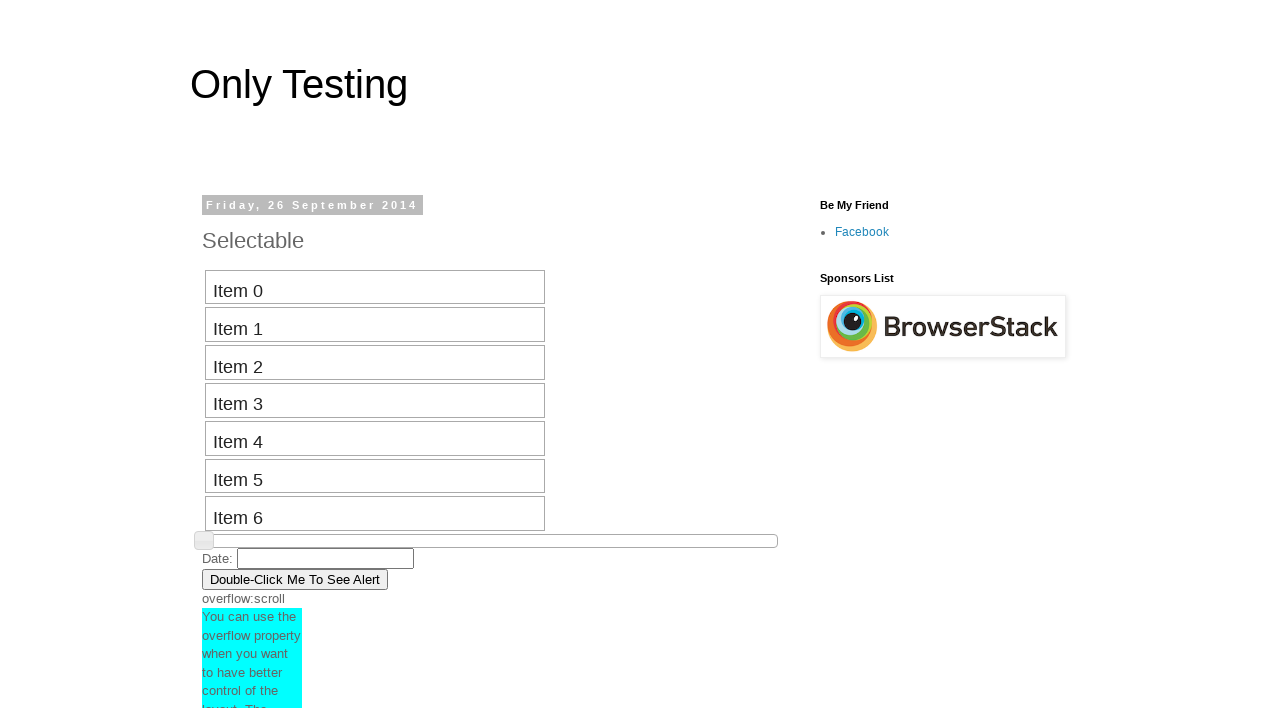

Set up dialog handler to accept alerts
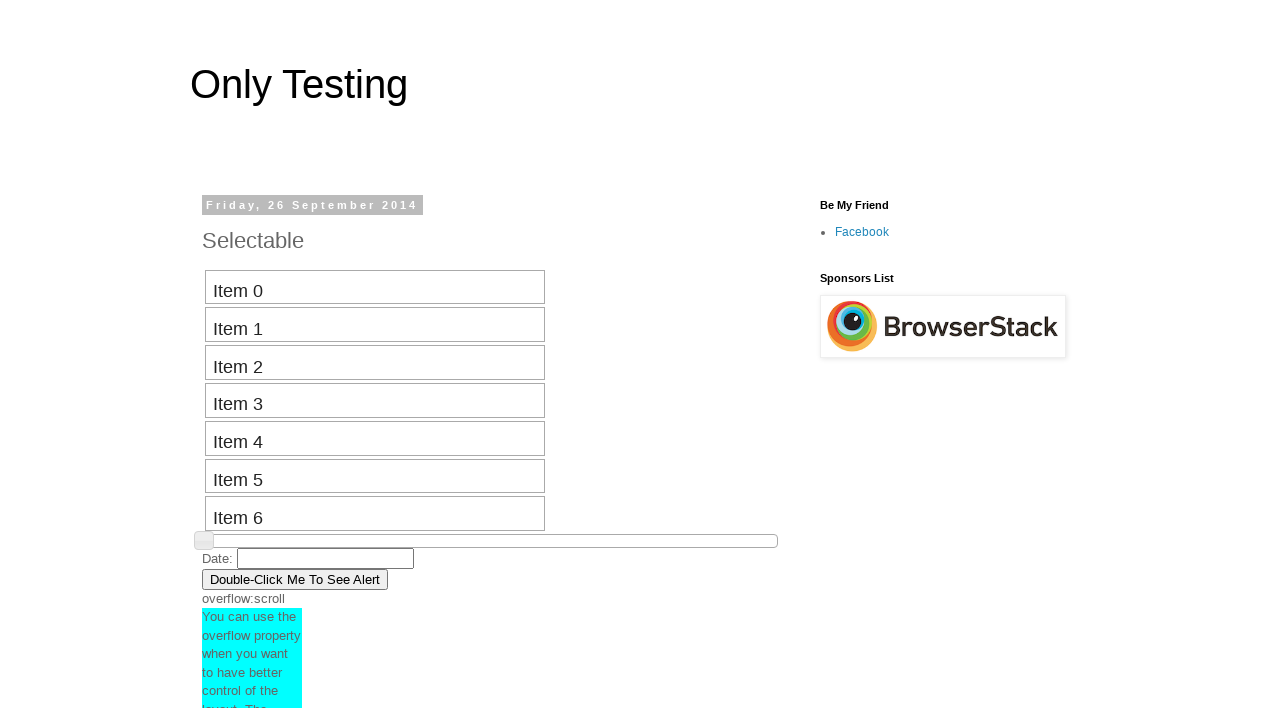

Double-clicked button to trigger window alert dialog at (295, 579) on button
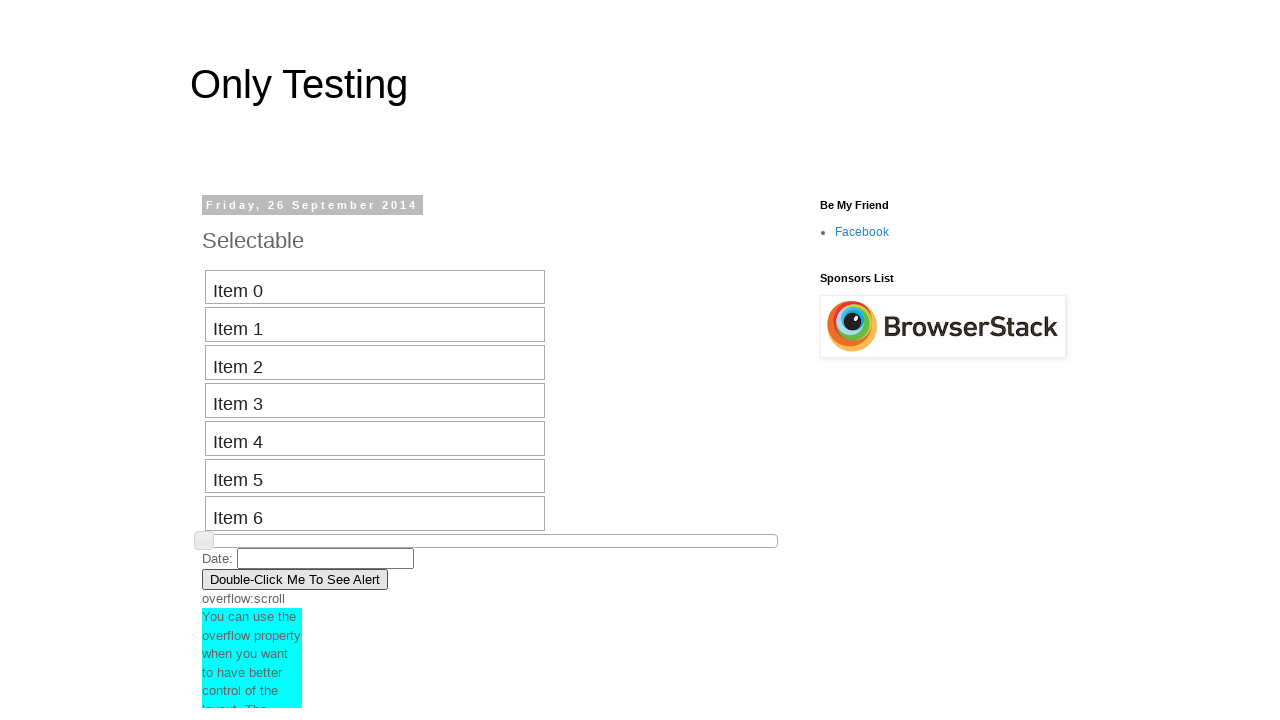

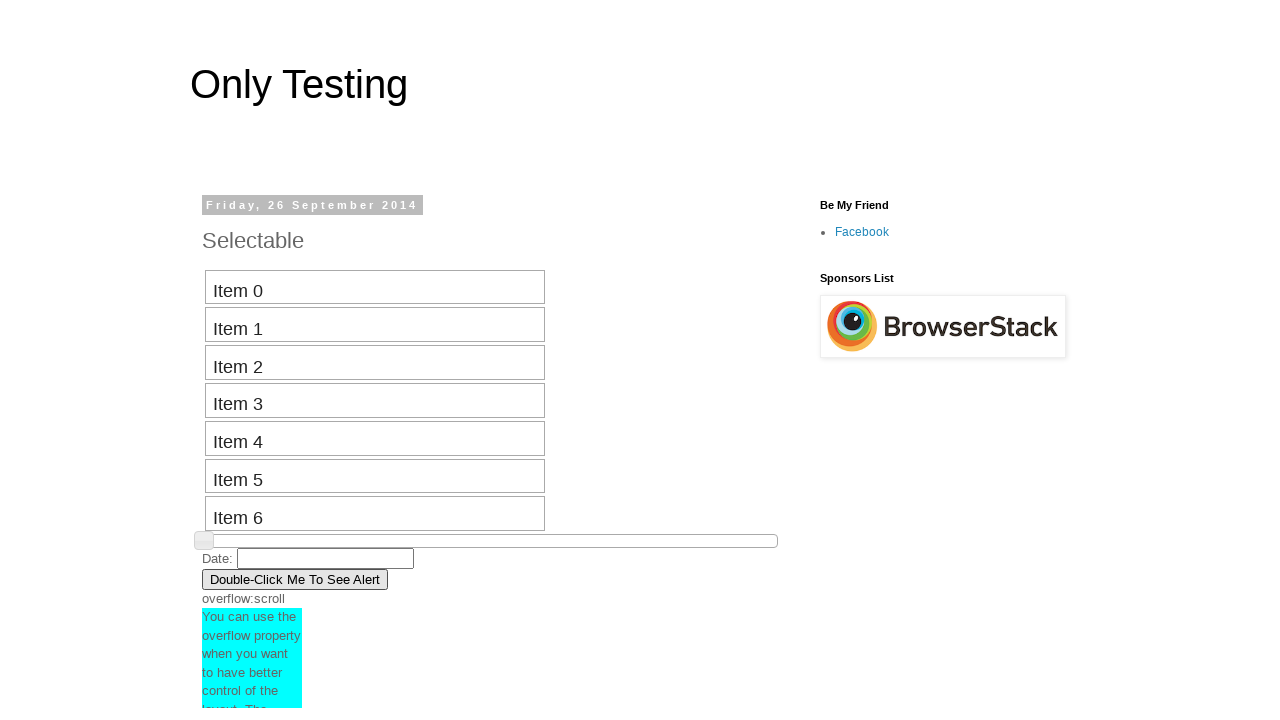